Tests adding and removing elements by clicking an "Add Element" button, then clicking the "Delete" button that appears, and verifying the delete button is removed.

Starting URL: https://the-internet.herokuapp.com/add_remove_elements/

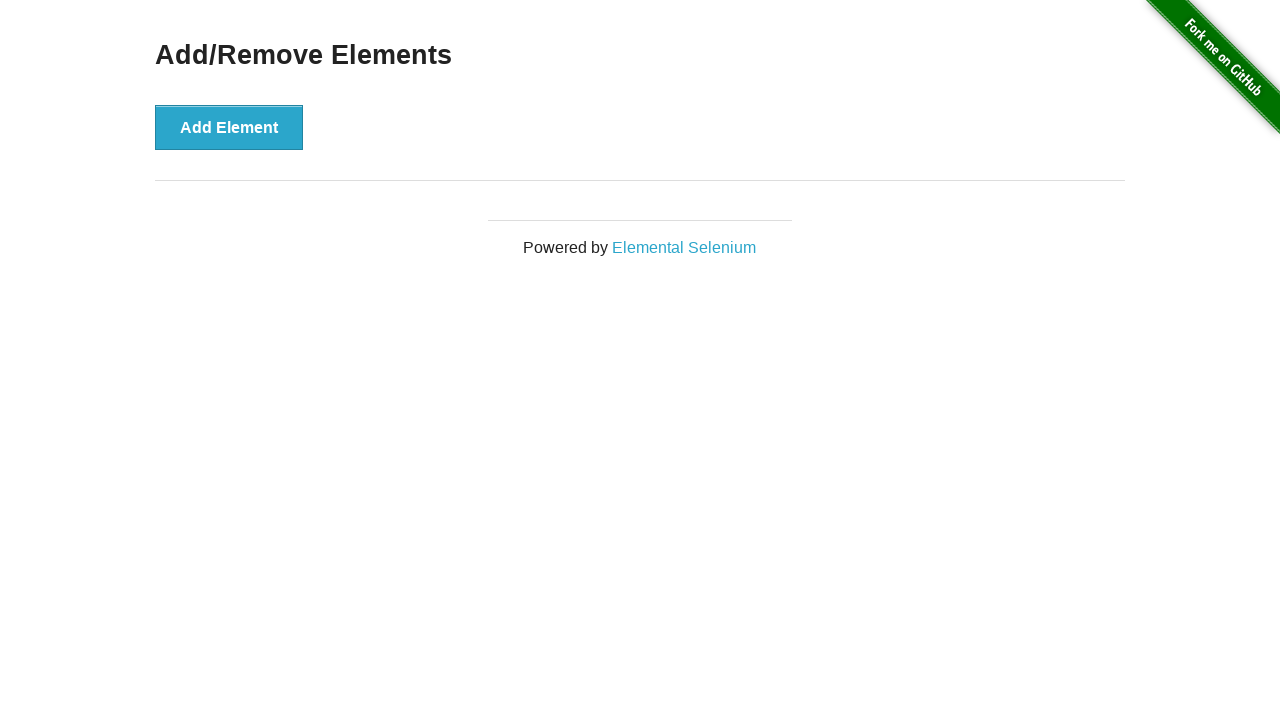

Clicked 'Add Element' button at (229, 127) on xpath=//button[text()='Add Element']
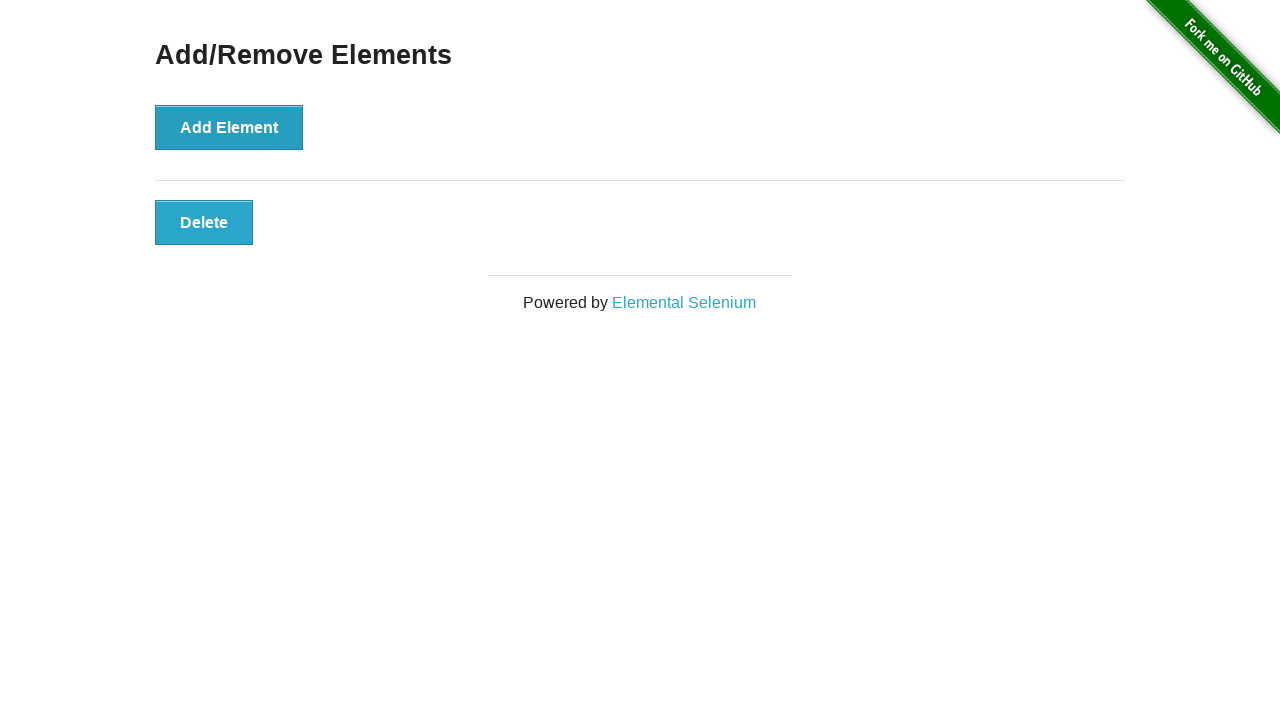

Delete button appeared after adding element
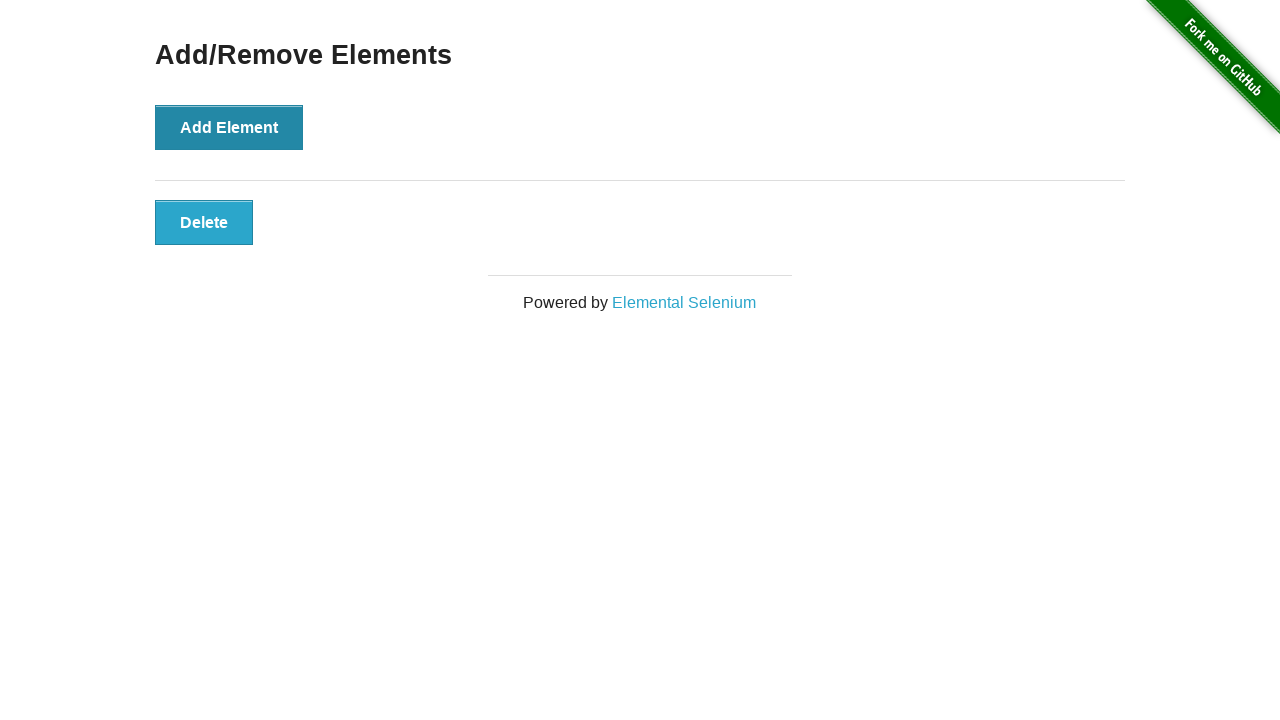

Clicked 'Delete' button to remove element at (204, 222) on xpath=//button[text()='Delete']
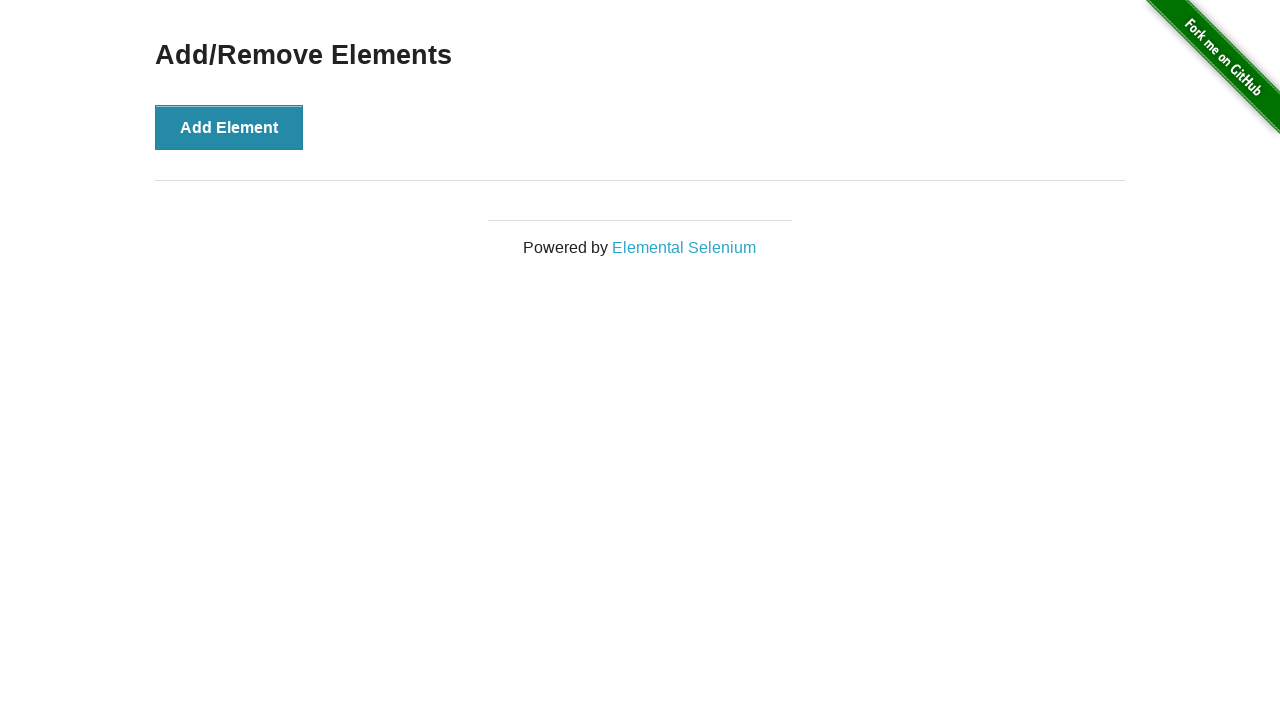

Waited for DOM to stabilize
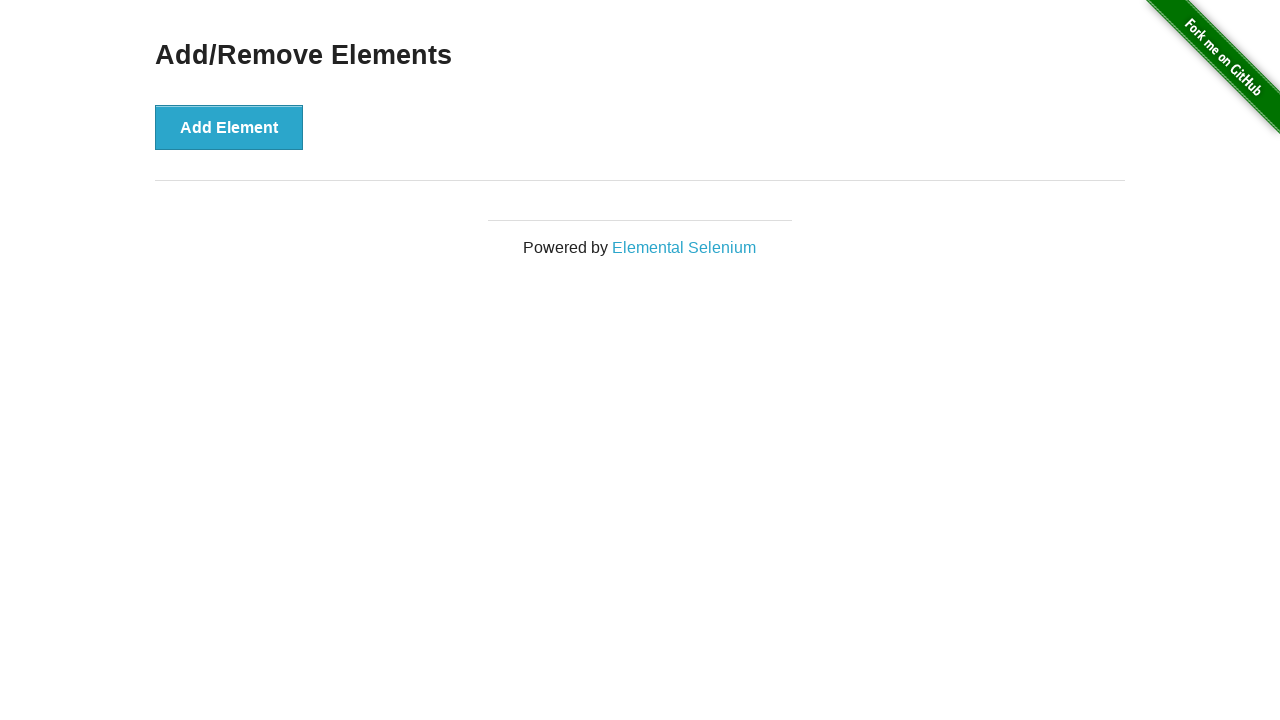

Verified that Delete button has been removed
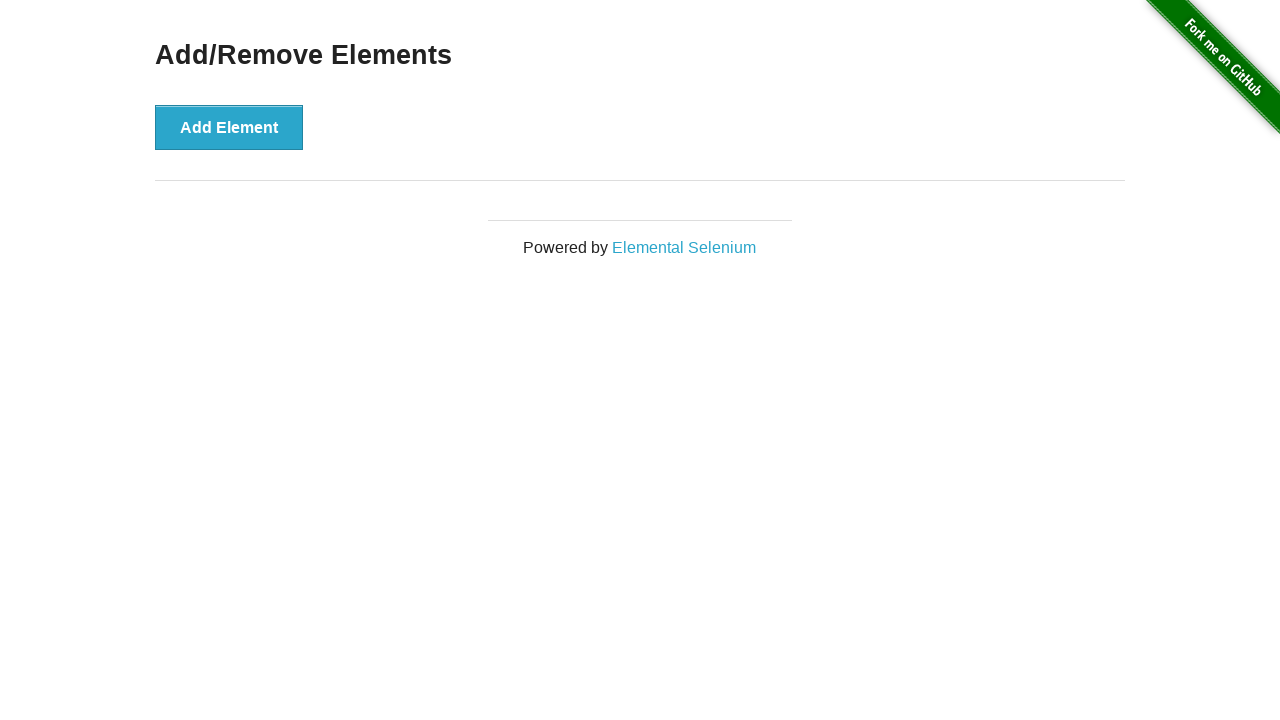

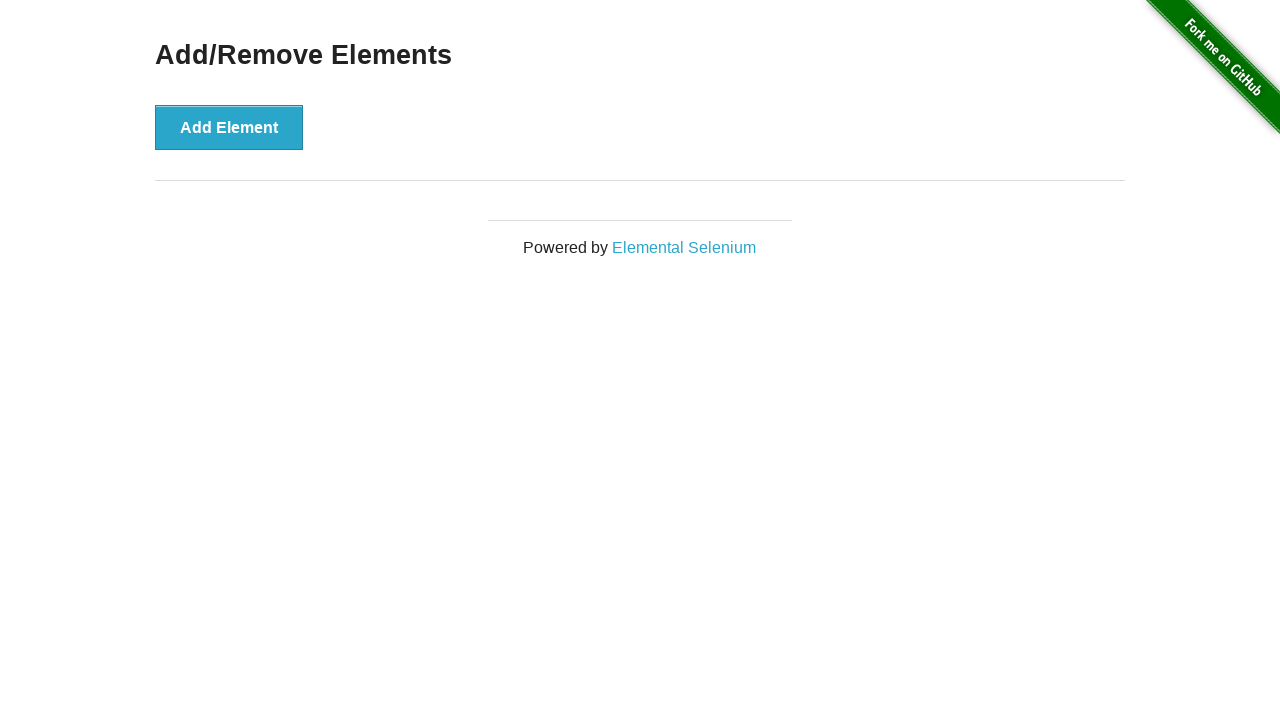